Fills out a practice registration form on DemoQA with generated fake data including name, email, phone number, date of birth, subjects, and address fields.

Starting URL: https://demoqa.com/automation-practice-form

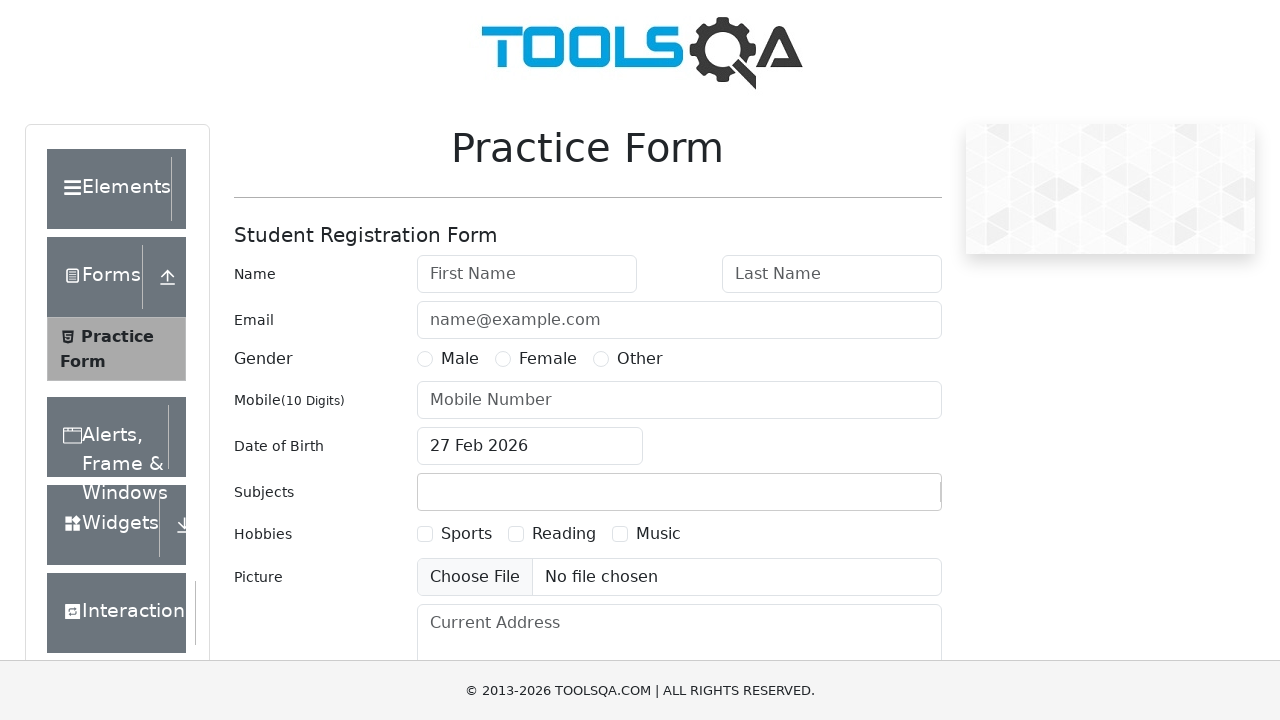

Filled first name field with 'Michael' on #firstName
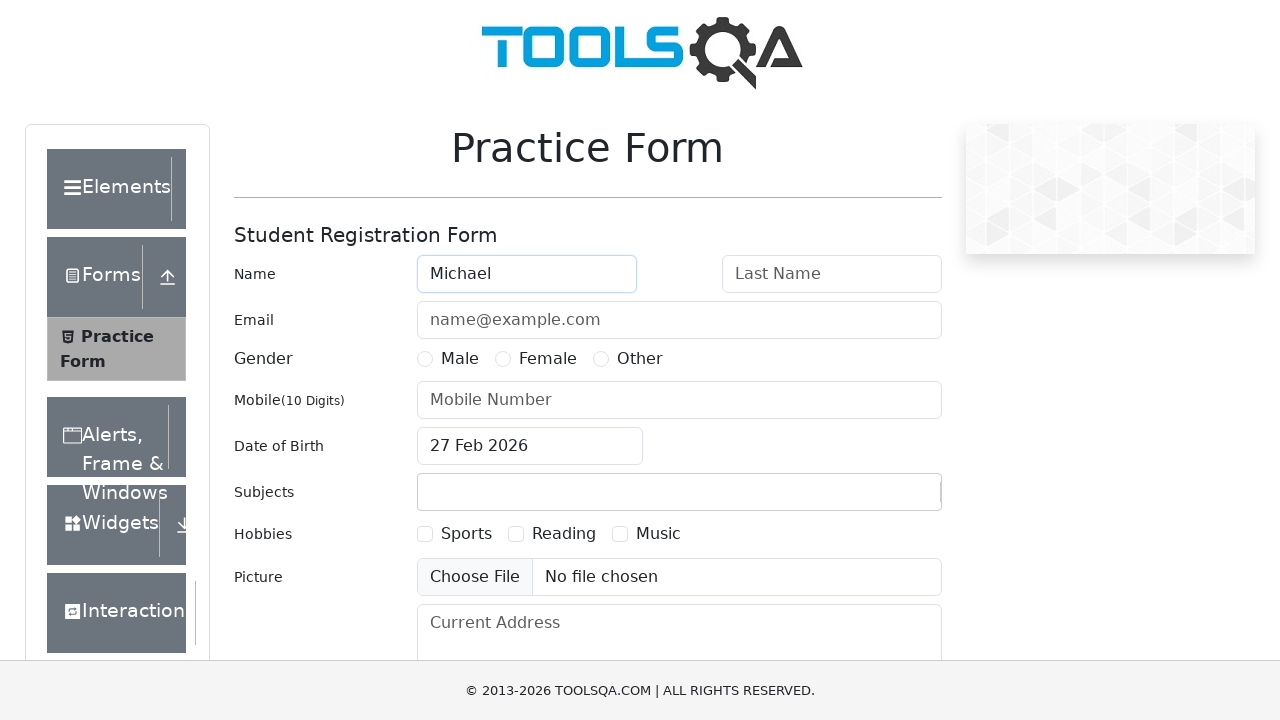

Filled last name field with 'Thompson' on #lastName
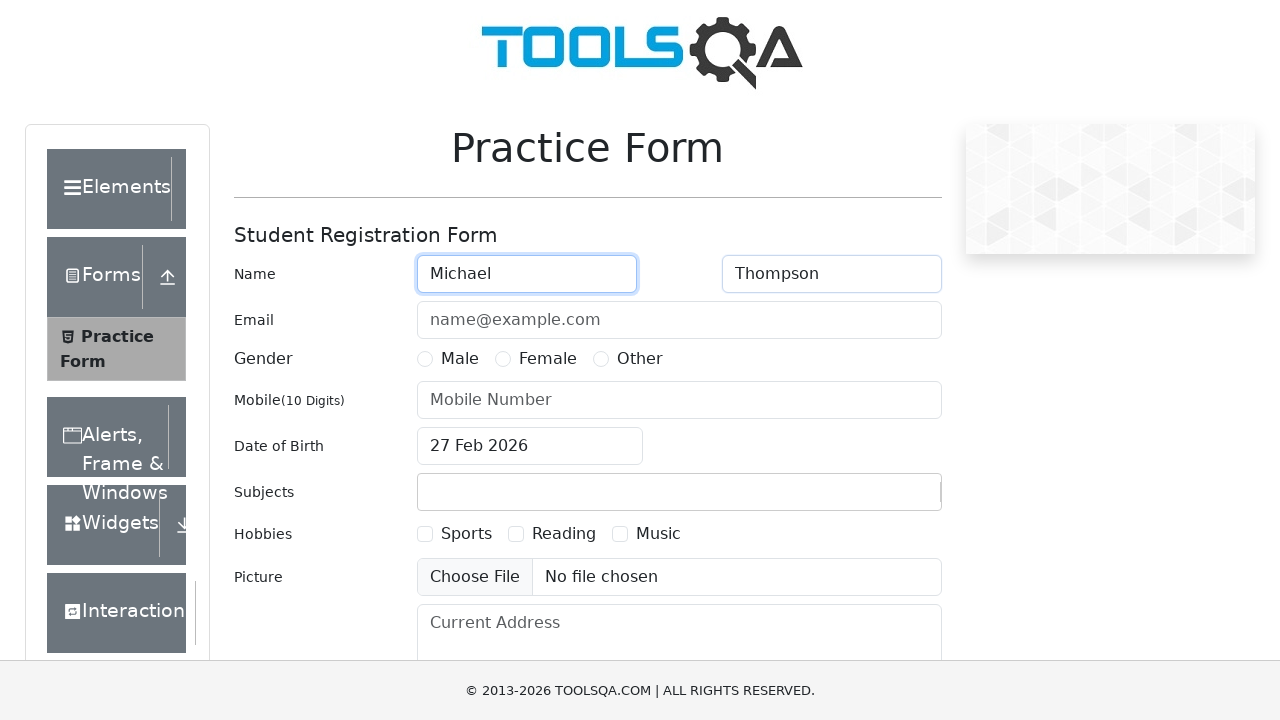

Filled email field with 'michael.thompson@example.com' on #userEmail
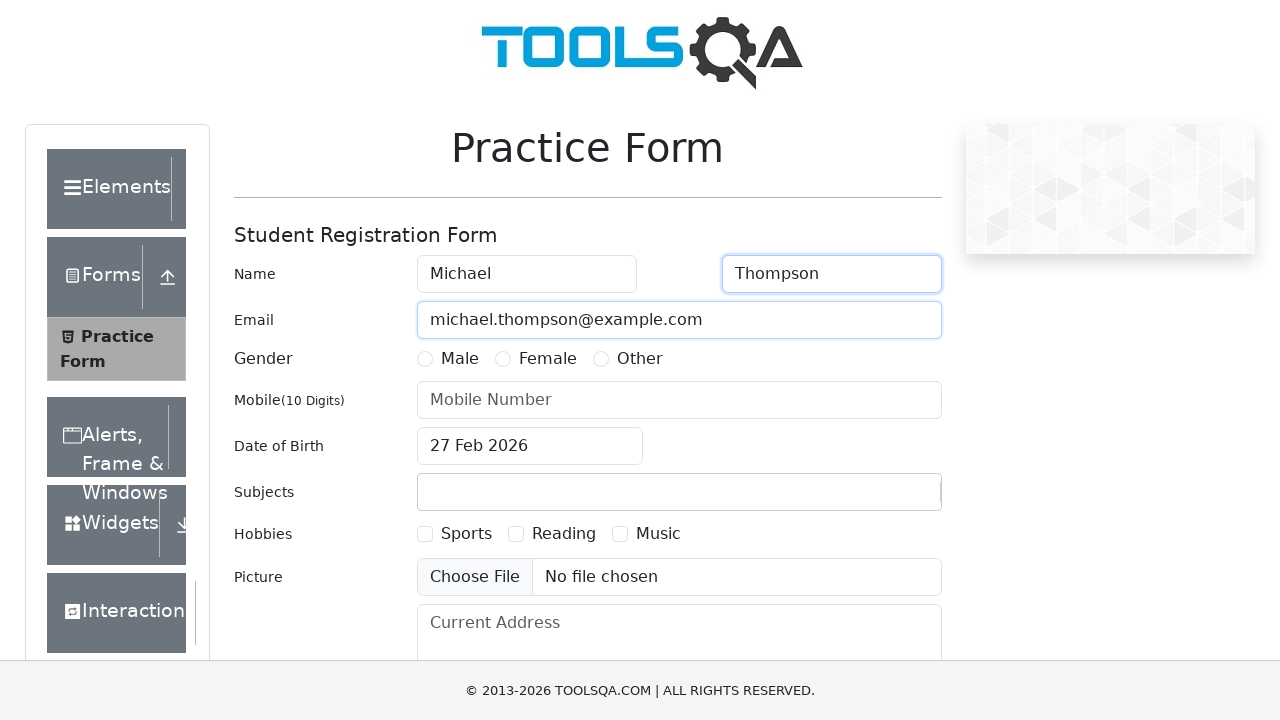

Selected Male gender option at (460, 359) on label[for='gender-radio-1']
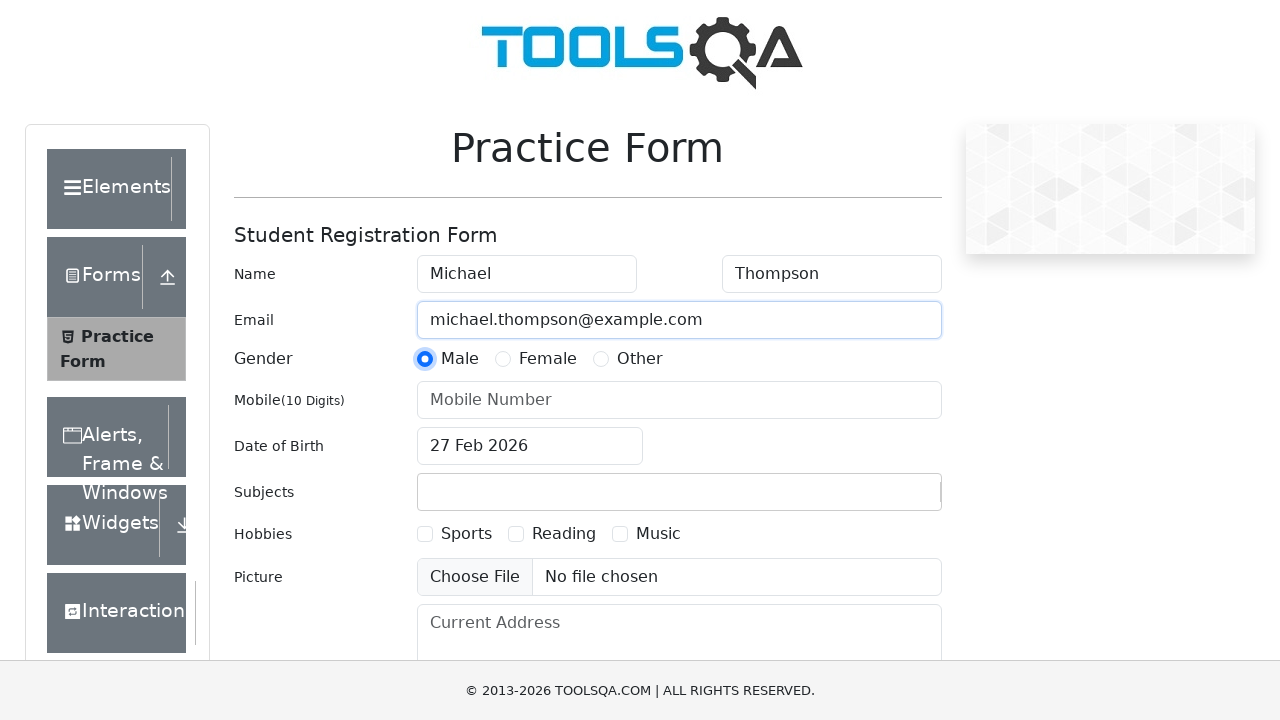

Filled mobile number field with '5551234567' on #userNumber
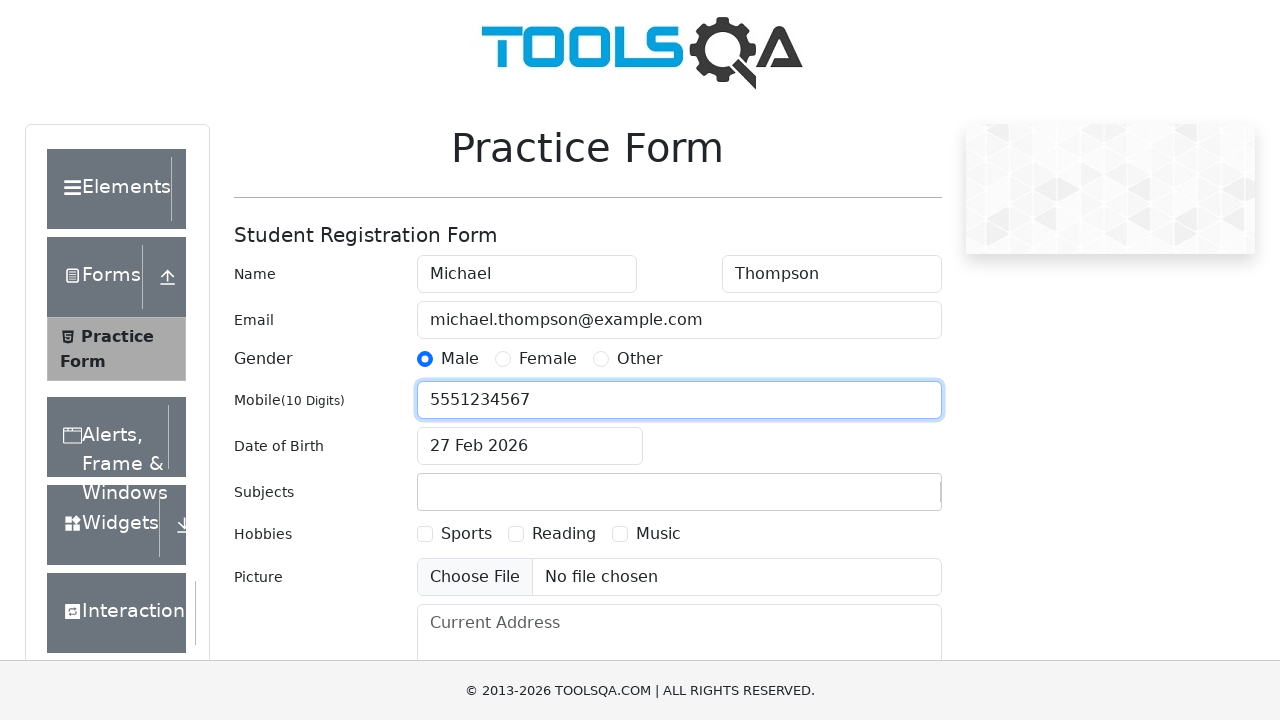

Clicked date of birth input field at (530, 446) on #dateOfBirthInput
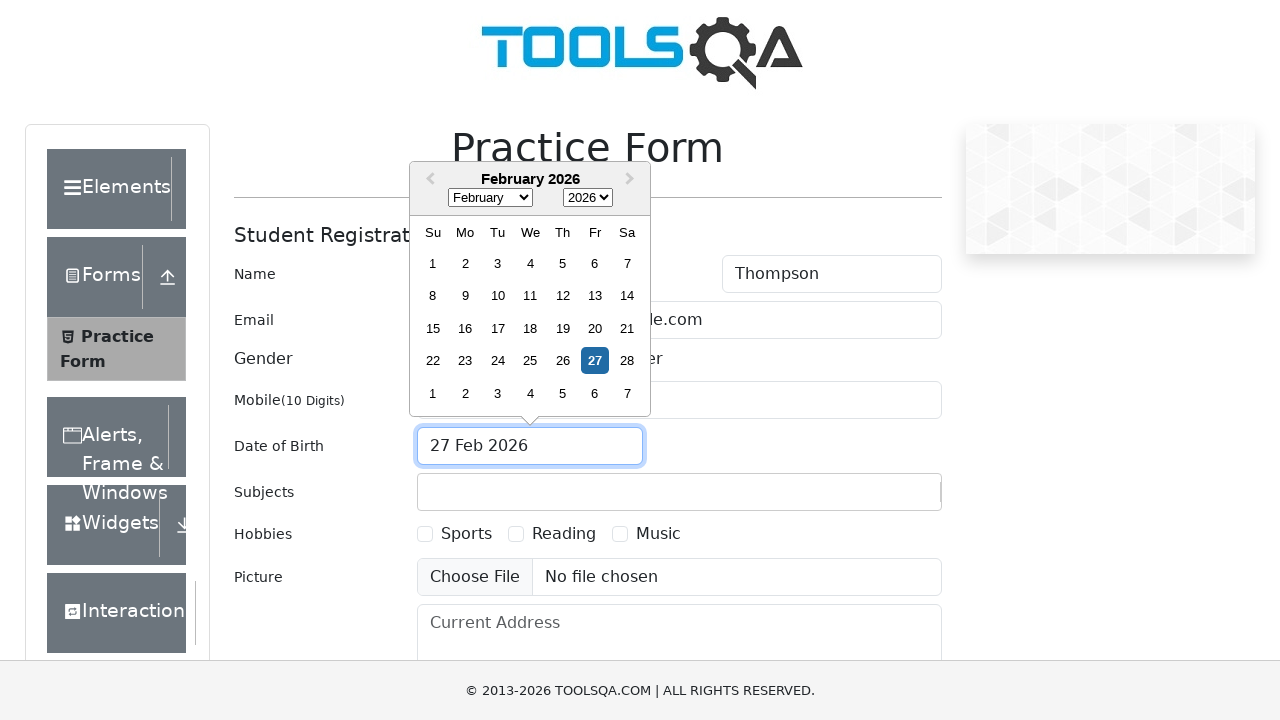

Selected July in date picker on .react-datepicker__month-select
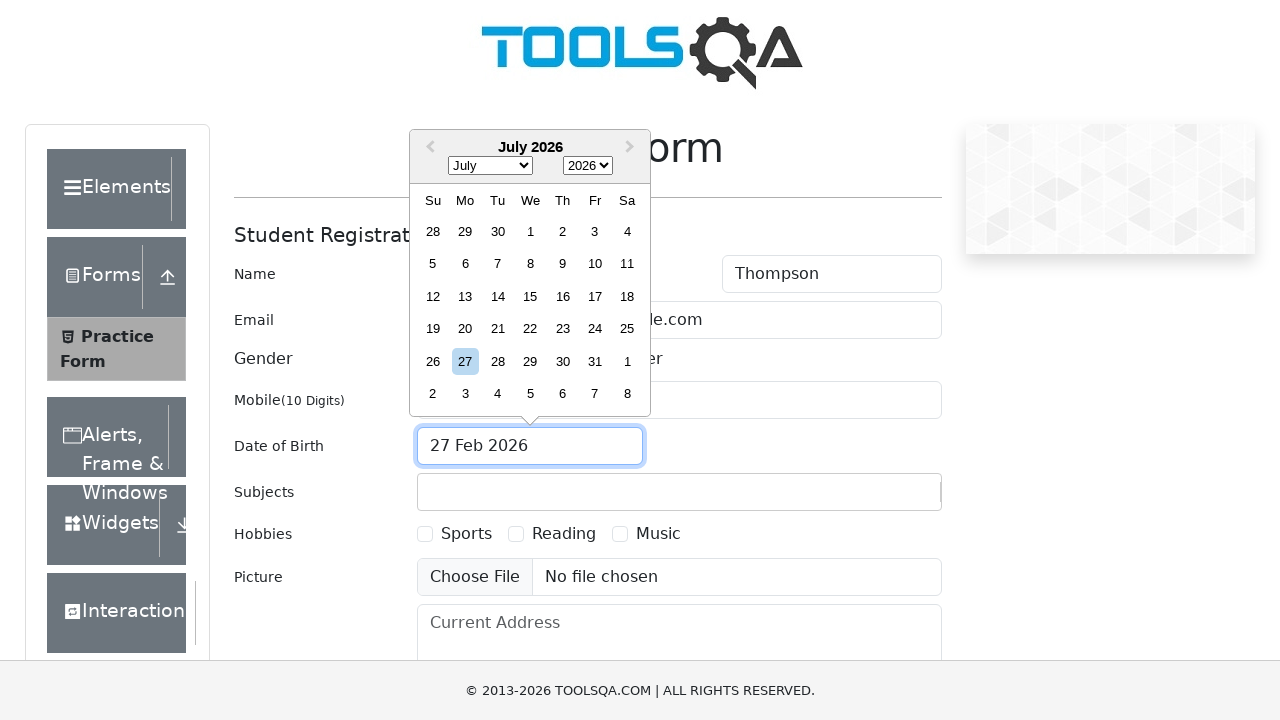

Selected 1980 as birth year on .react-datepicker__year-select
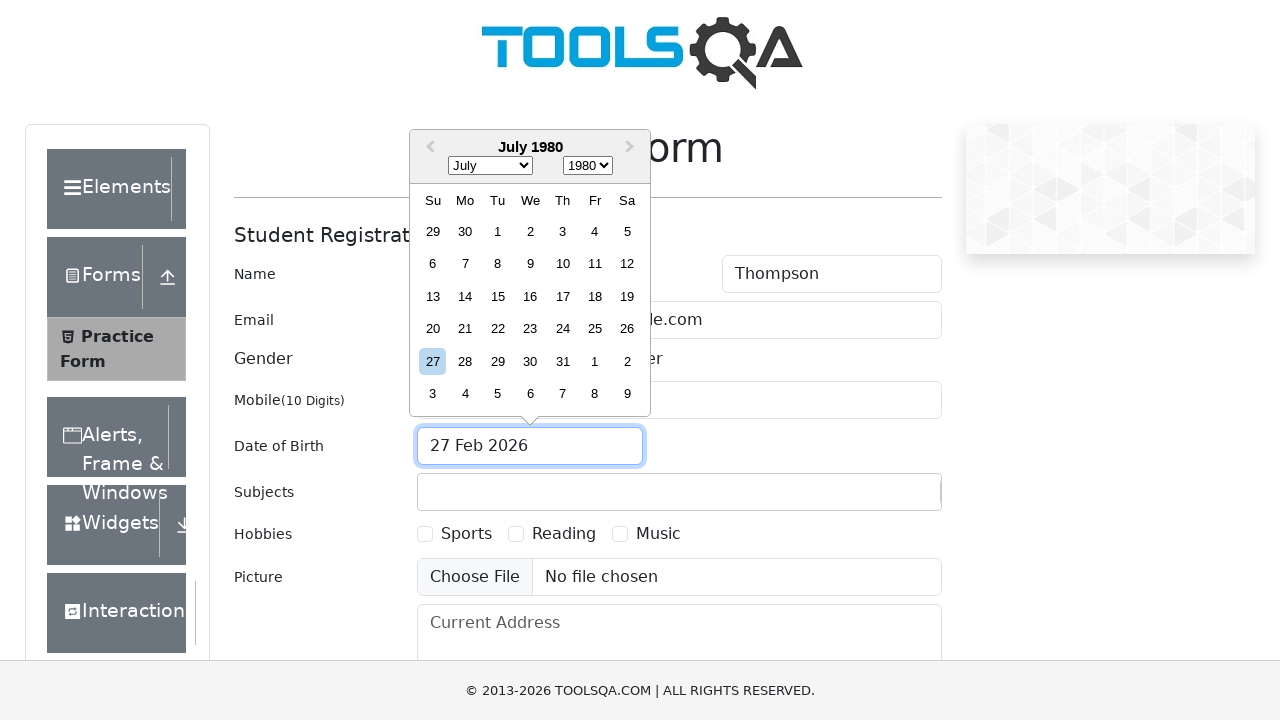

Selected 20th day from date picker at (433, 329) on .react-datepicker__day--020
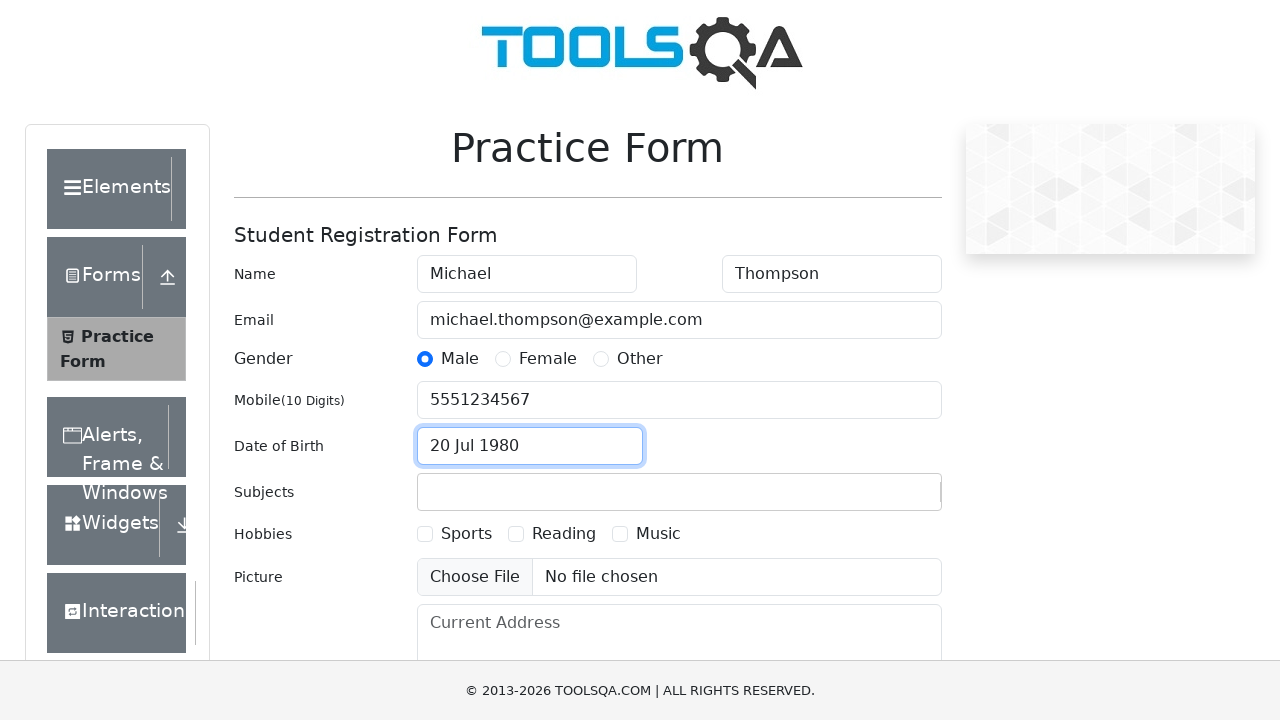

Filled subjects input with 'English' on #subjectsInput
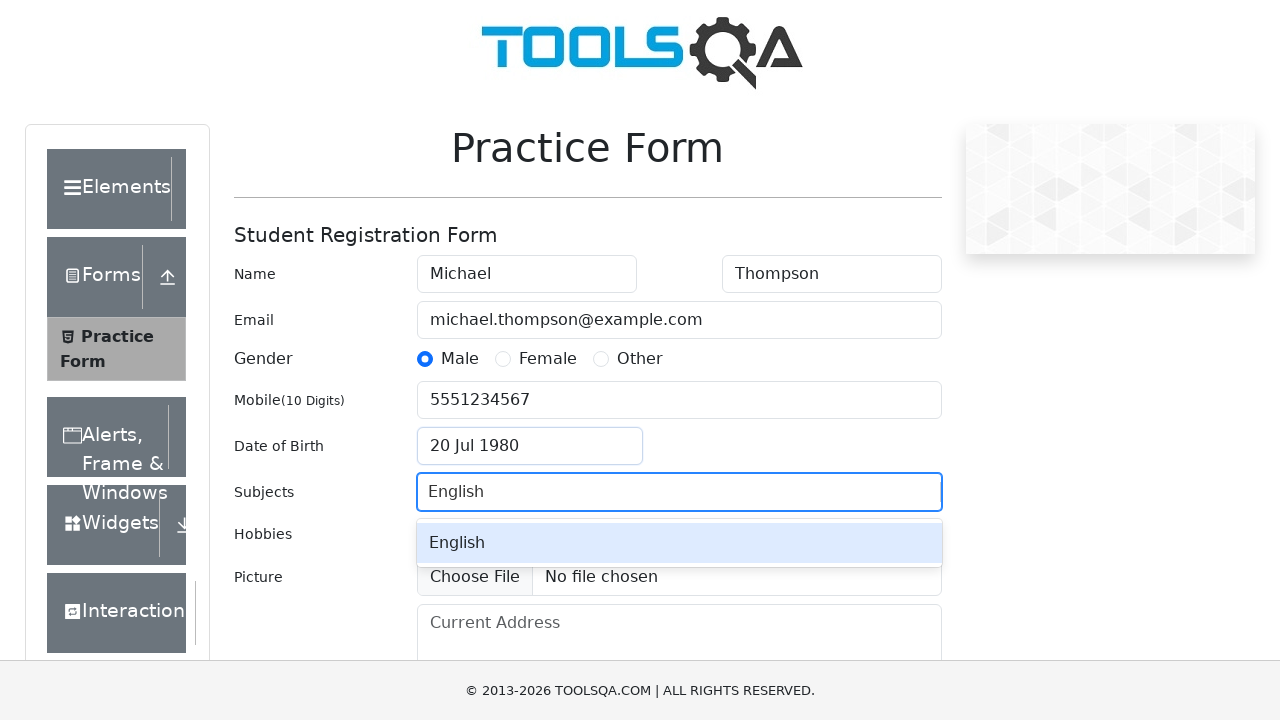

Pressed Enter to confirm subject selection on #subjectsInput
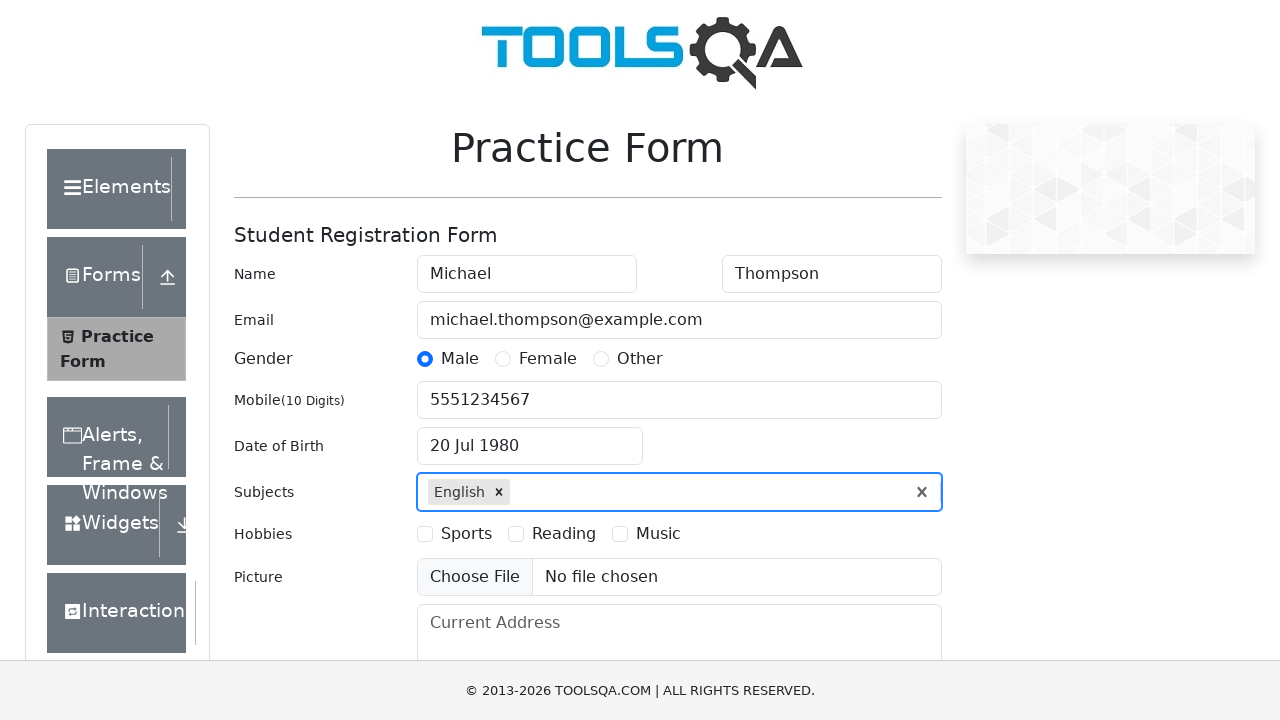

Selected Sports hobby checkbox at (466, 534) on label[for='hobbies-checkbox-1']
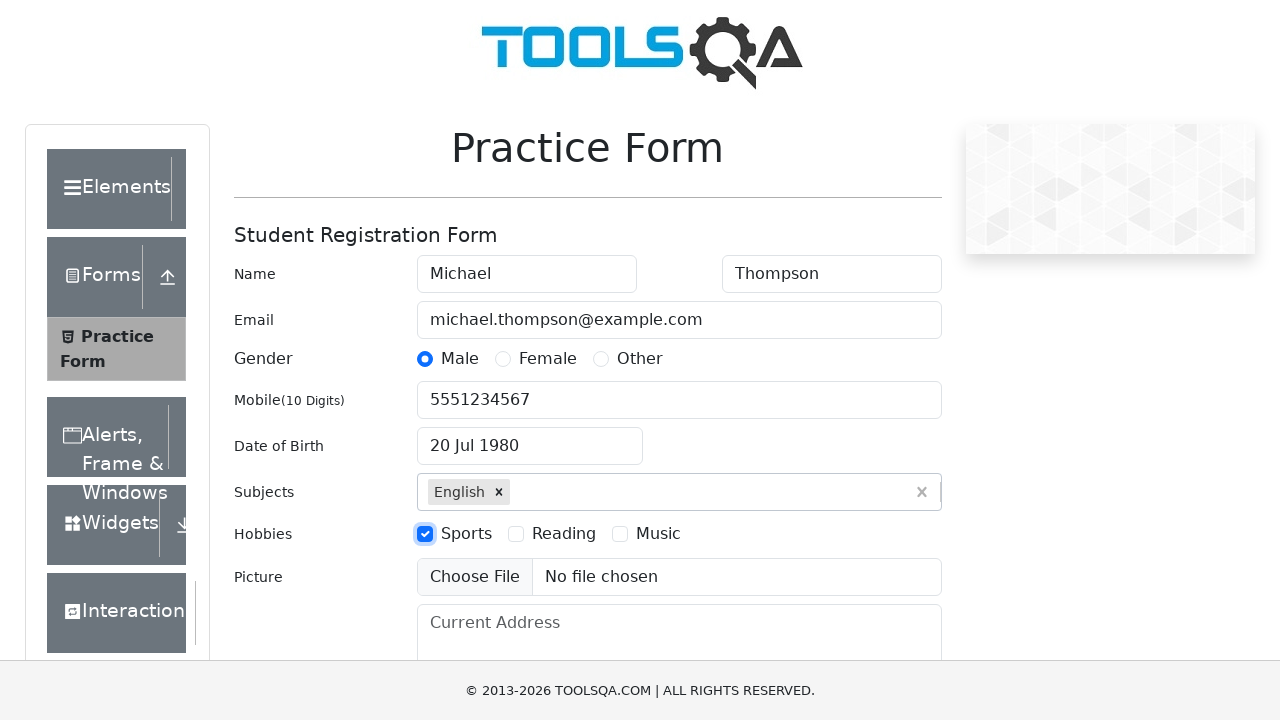

Filled current address field with '742 Evergreen Terrace, Springfield, IL 62701' on #currentAddress
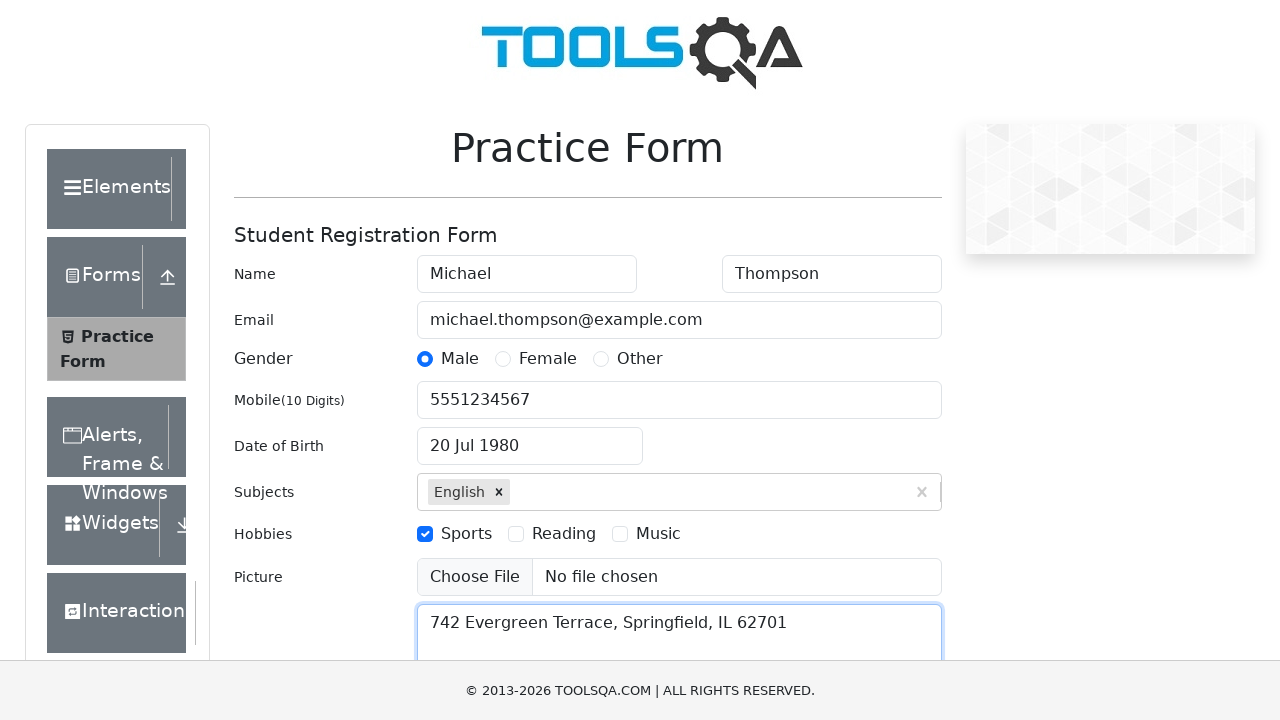

Clicked state selection dropdown at (527, 437) on #state
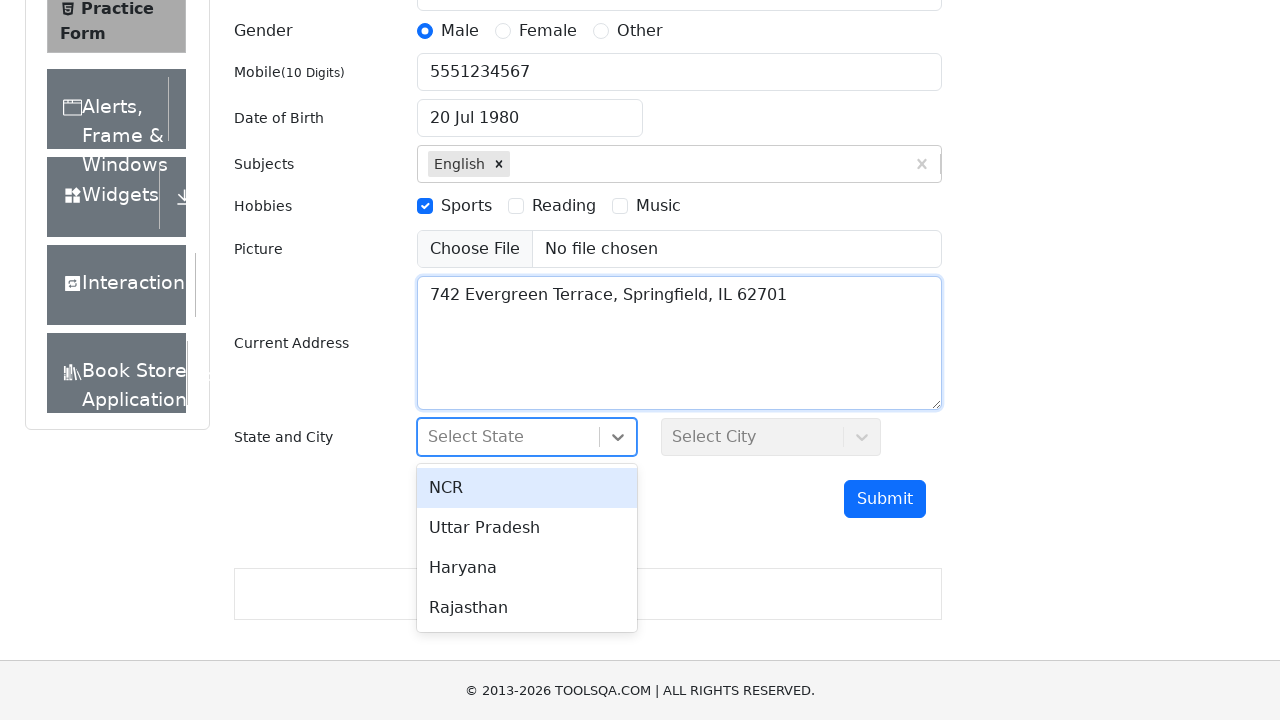

Selected NCR from state options at (527, 488) on div[id*='option-0']
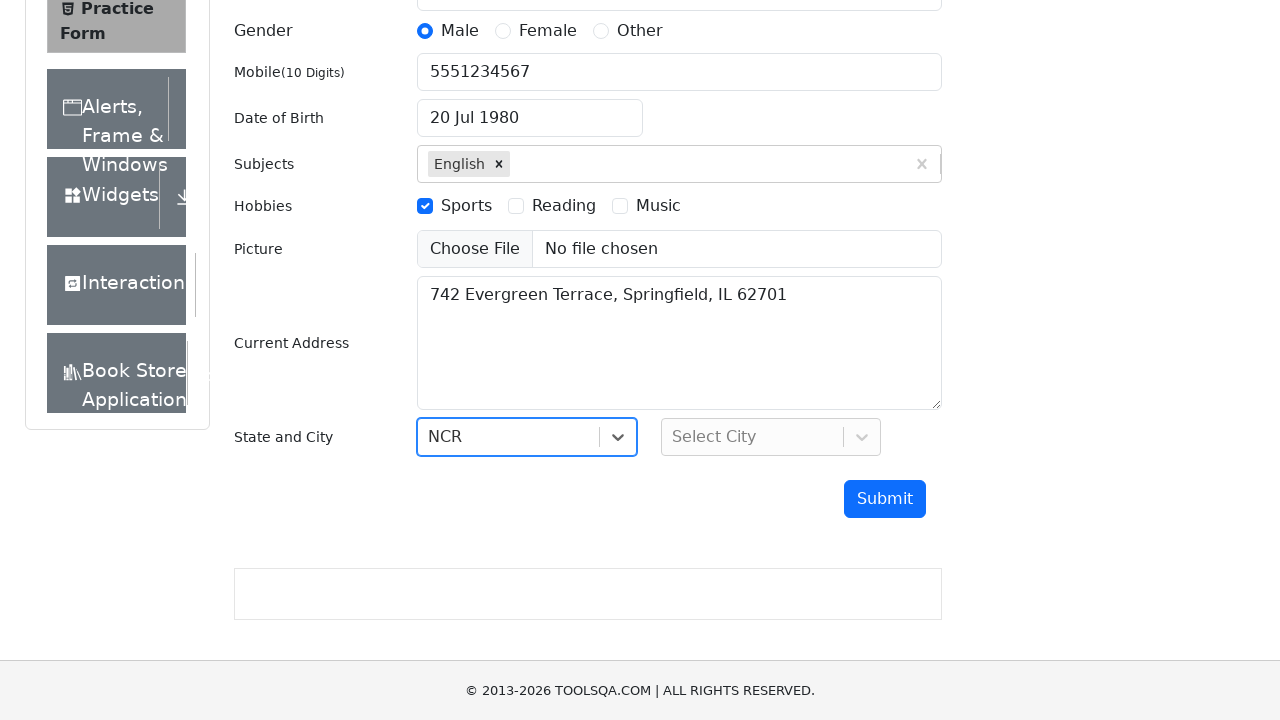

Clicked city selection dropdown at (771, 437) on #city
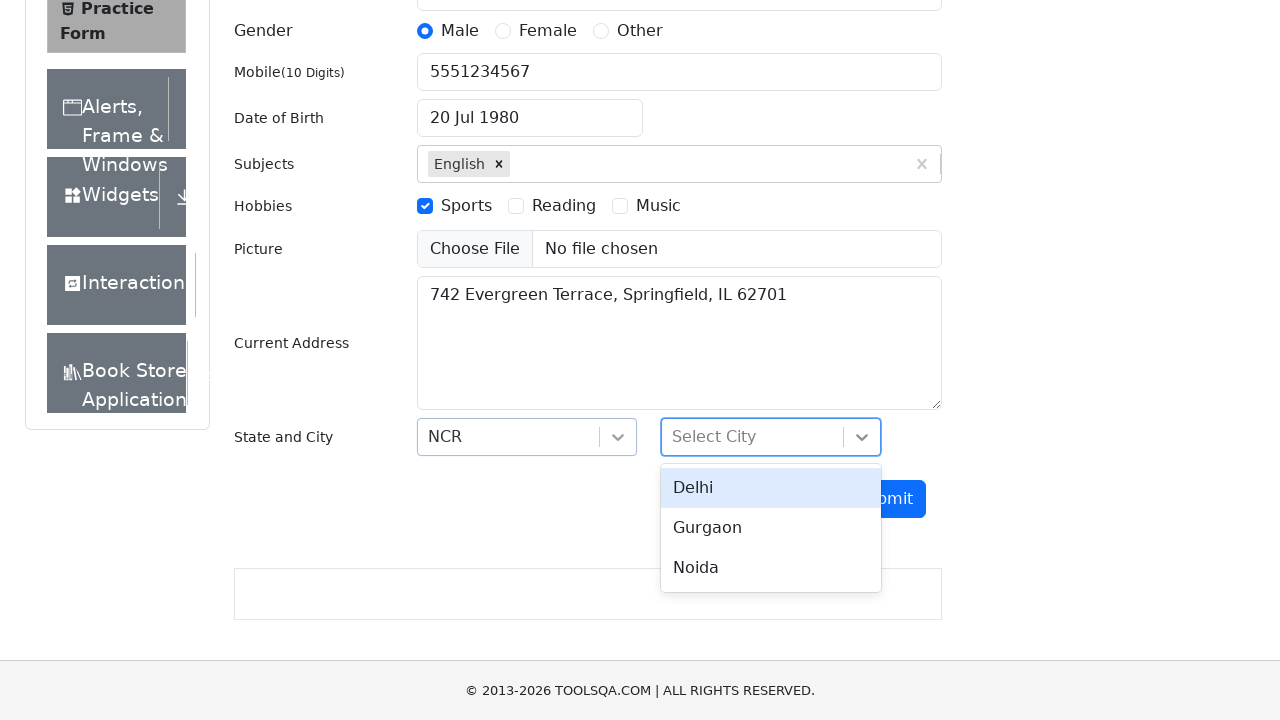

Selected first available city option at (771, 488) on div[id*='option-0']
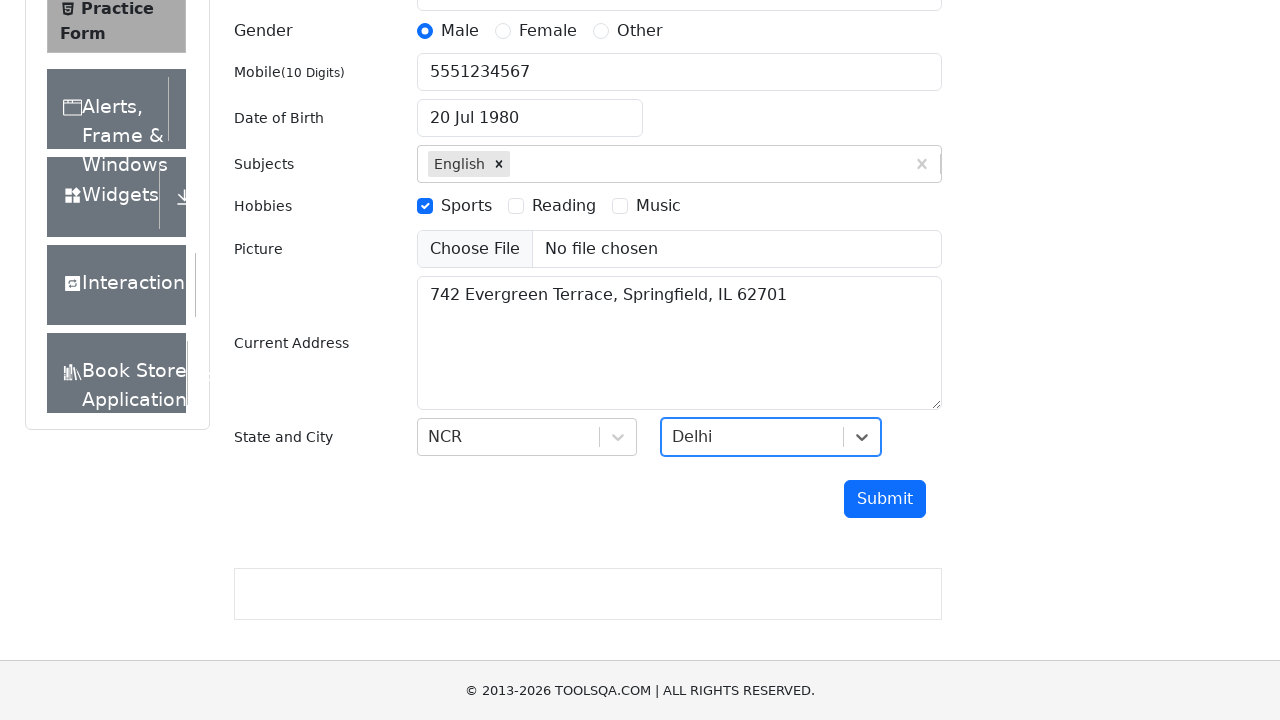

Waited for form to be ready
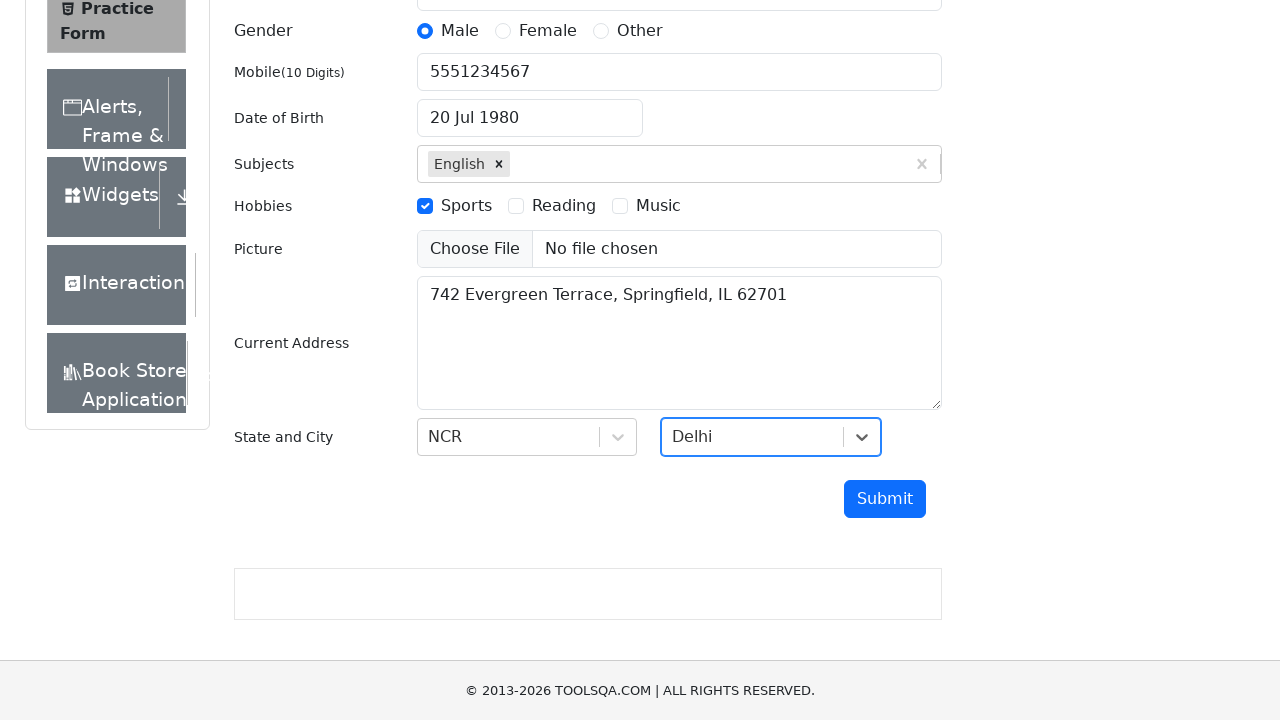

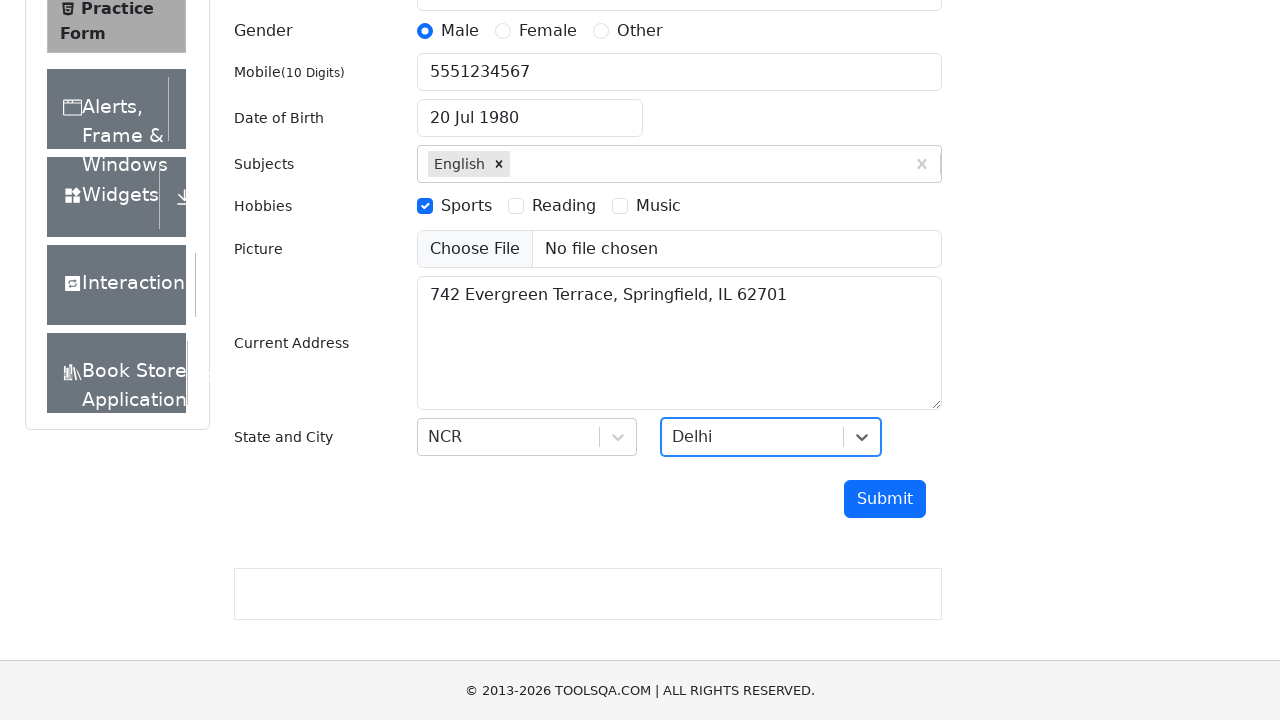